Tests that the Clear completed button is visible when items are completed

Starting URL: https://demo.playwright.dev/todomvc

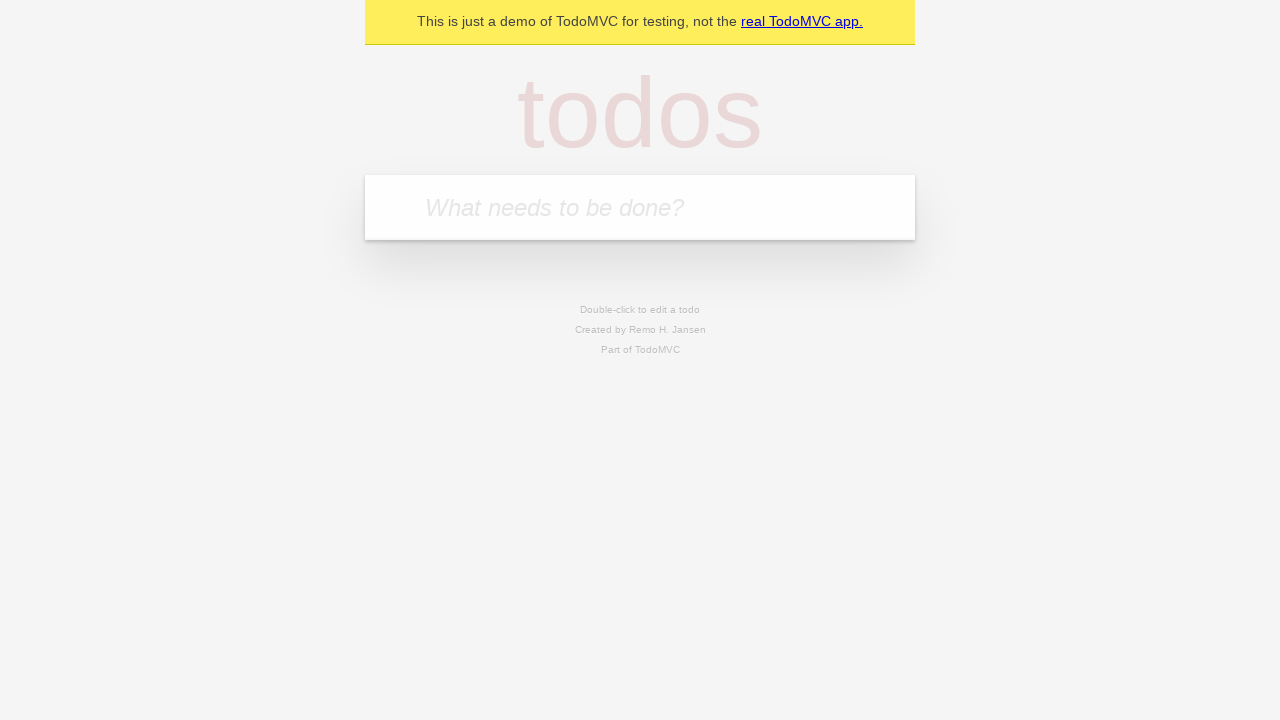

Located the 'What needs to be done?' input field
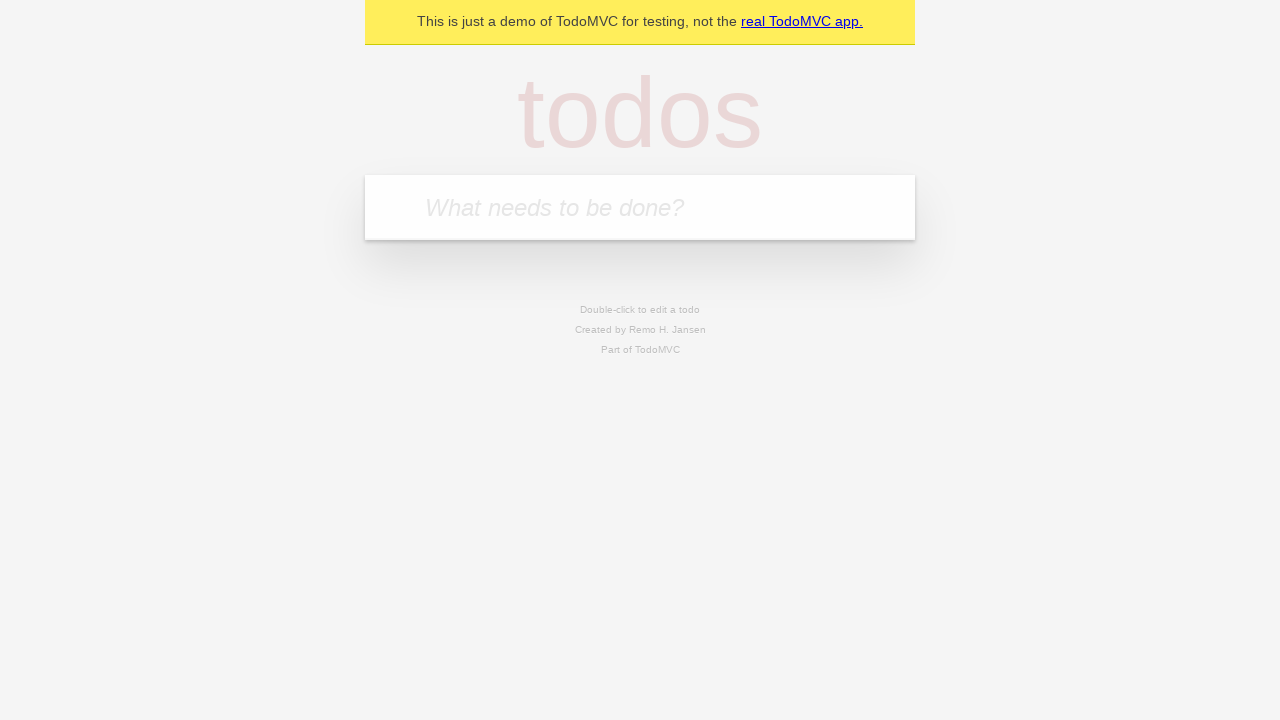

Filled input field with 'buy some cheese' on internal:attr=[placeholder="What needs to be done?"i]
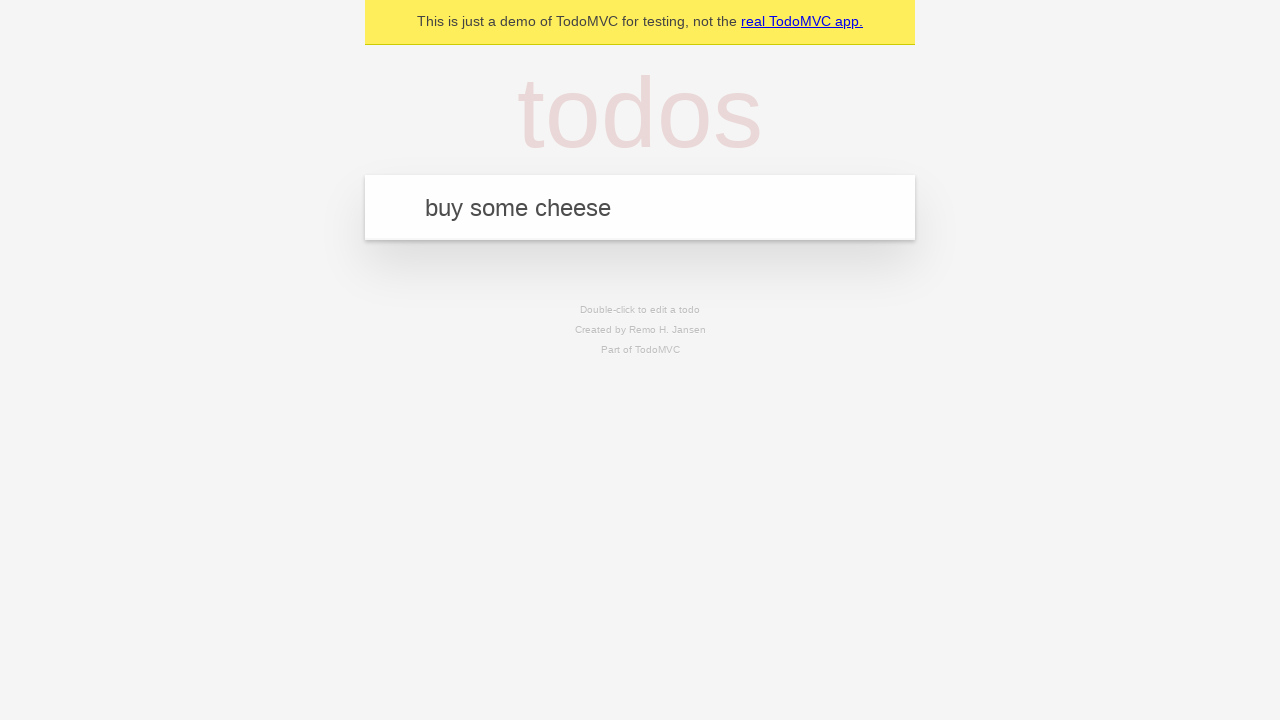

Pressed Enter to add first todo item on internal:attr=[placeholder="What needs to be done?"i]
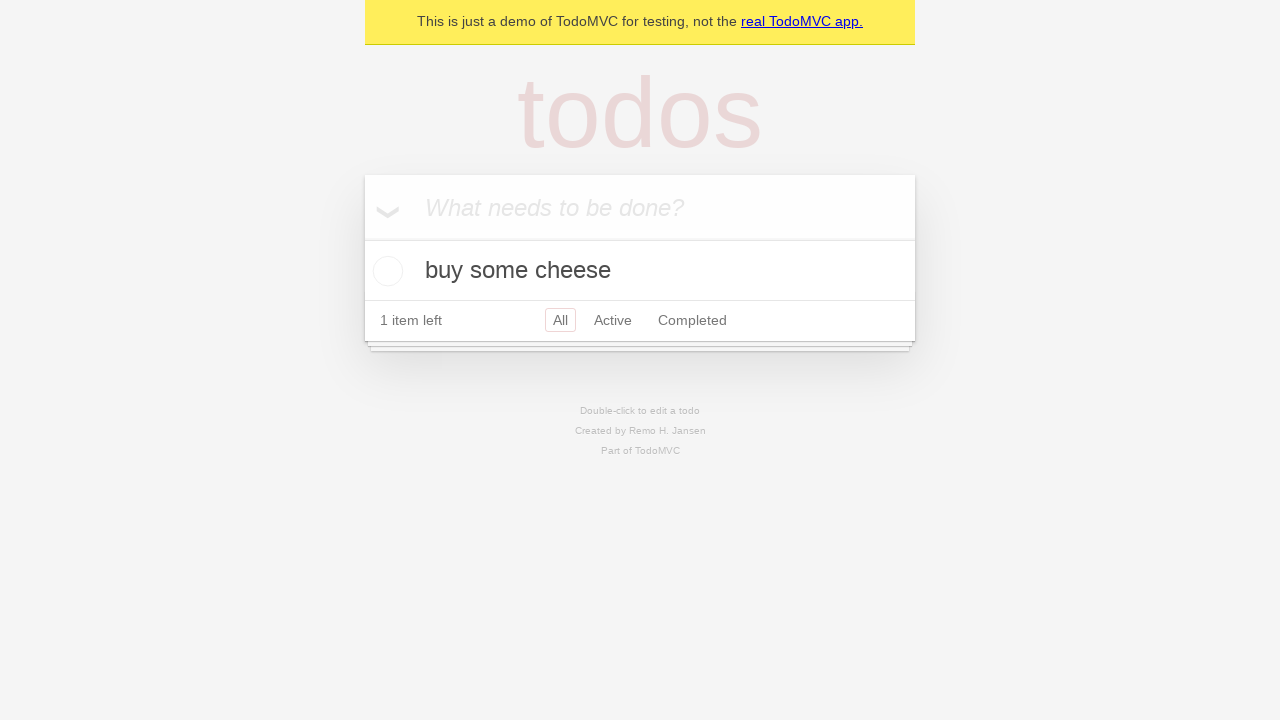

Filled input field with 'feed the cat' on internal:attr=[placeholder="What needs to be done?"i]
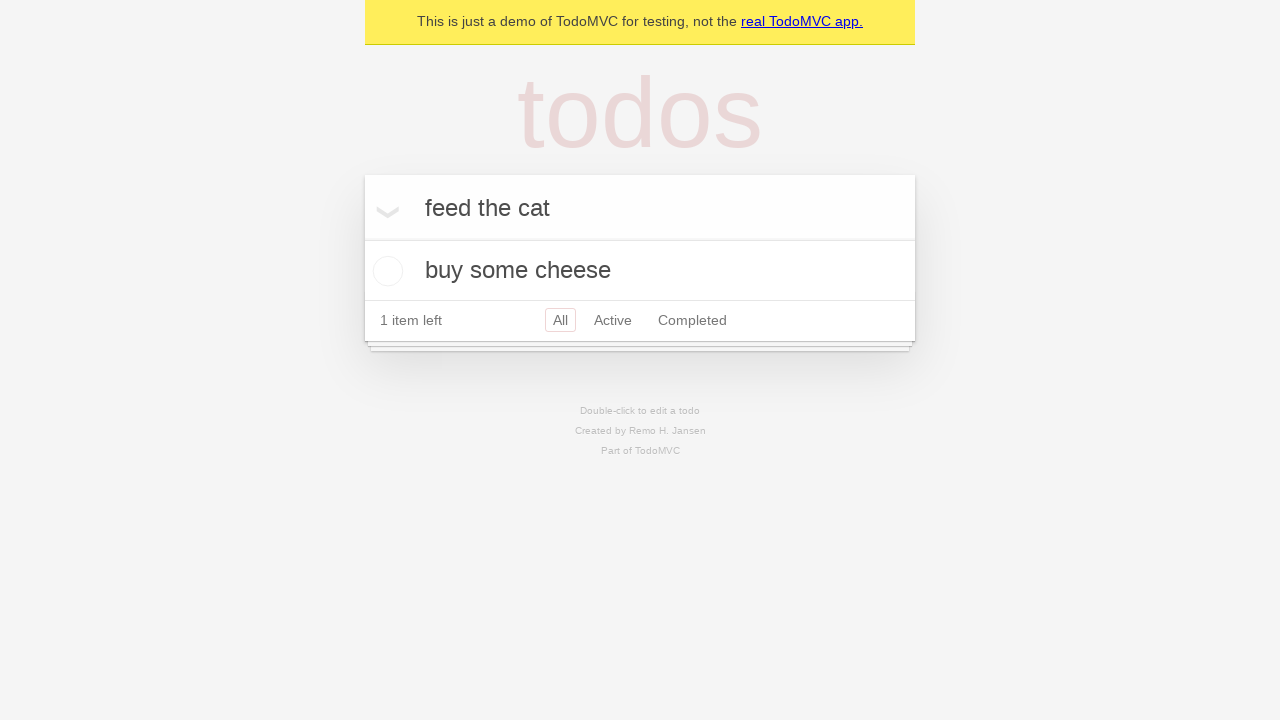

Pressed Enter to add second todo item on internal:attr=[placeholder="What needs to be done?"i]
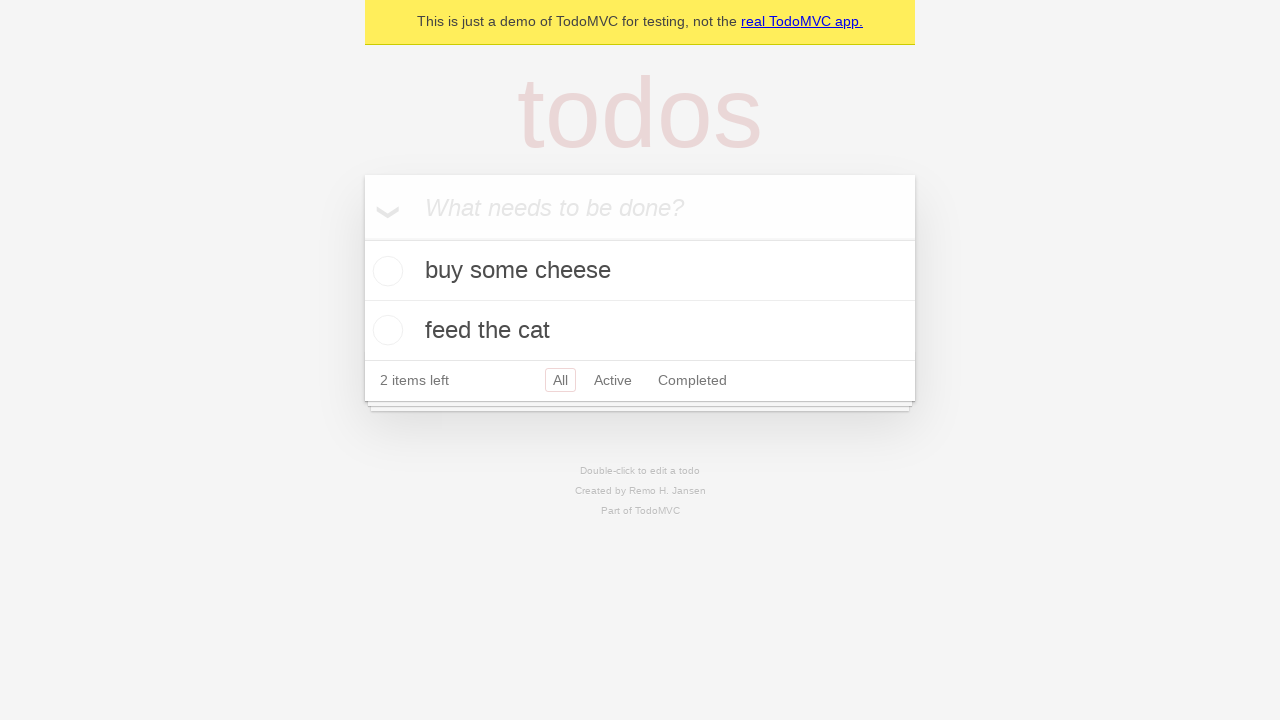

Filled input field with 'book a doctors appointment' on internal:attr=[placeholder="What needs to be done?"i]
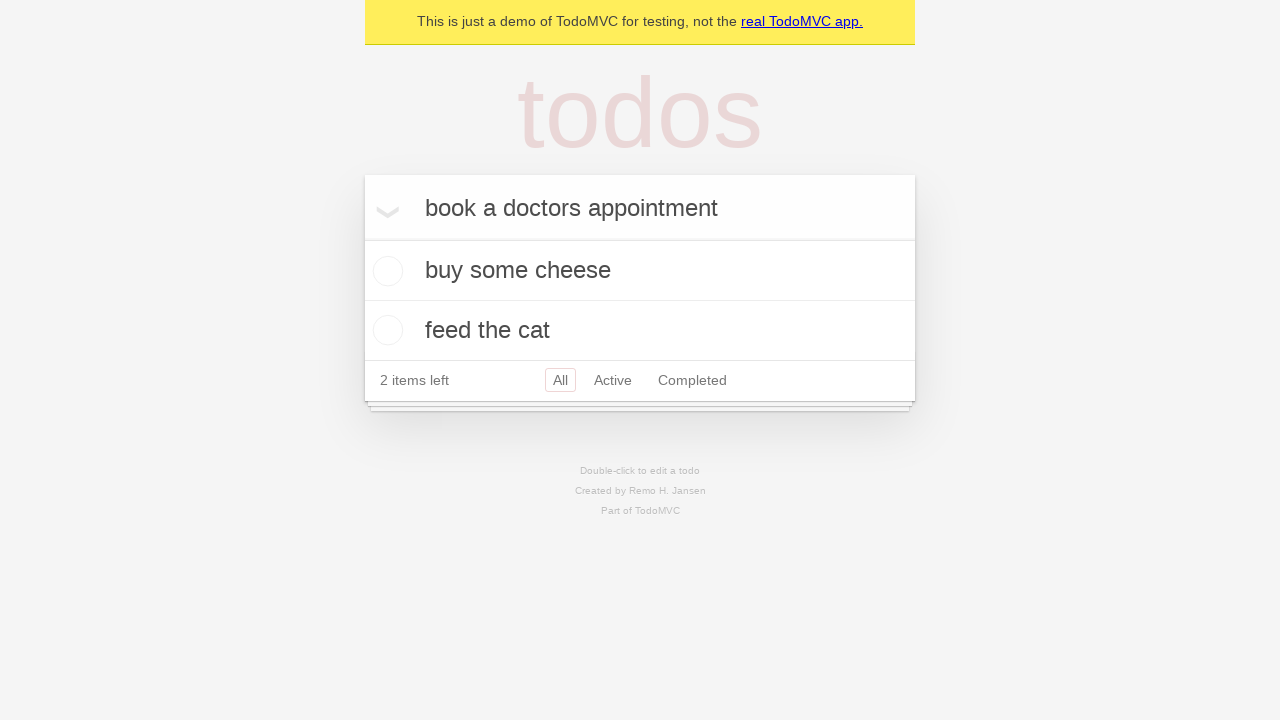

Pressed Enter to add third todo item on internal:attr=[placeholder="What needs to be done?"i]
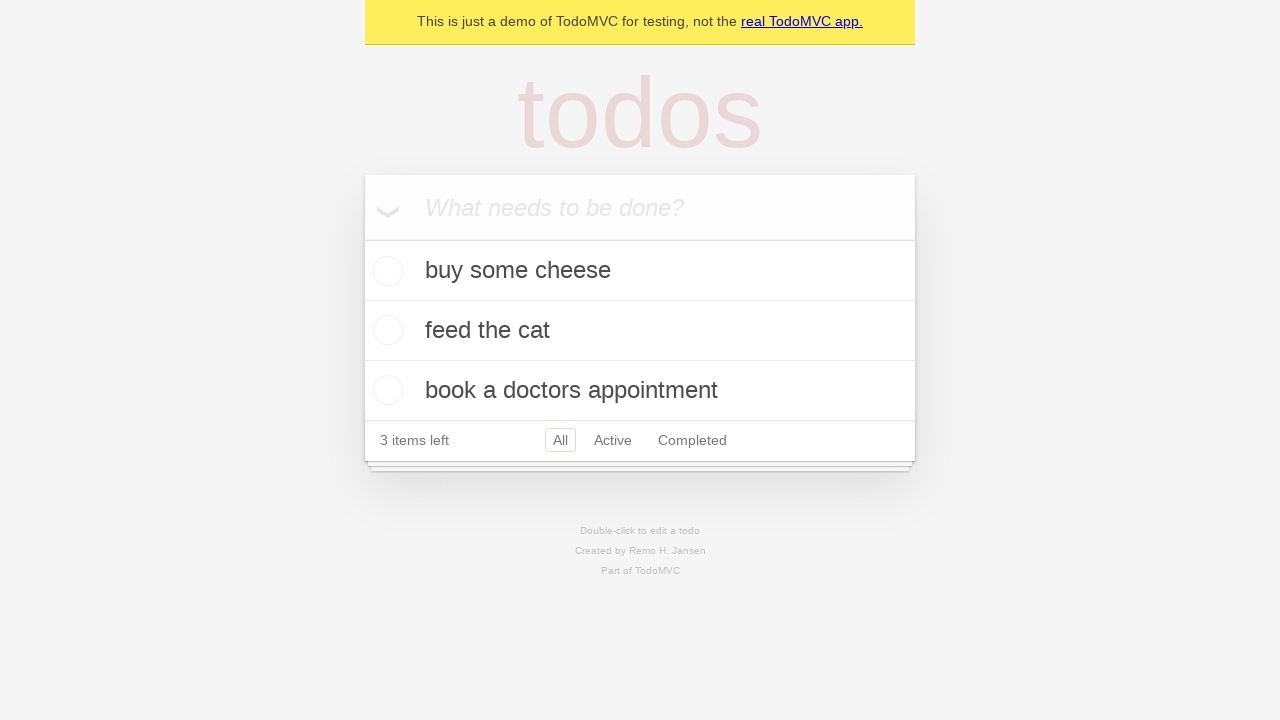

Checked the first todo item as completed at (385, 271) on .todo-list li .toggle >> nth=0
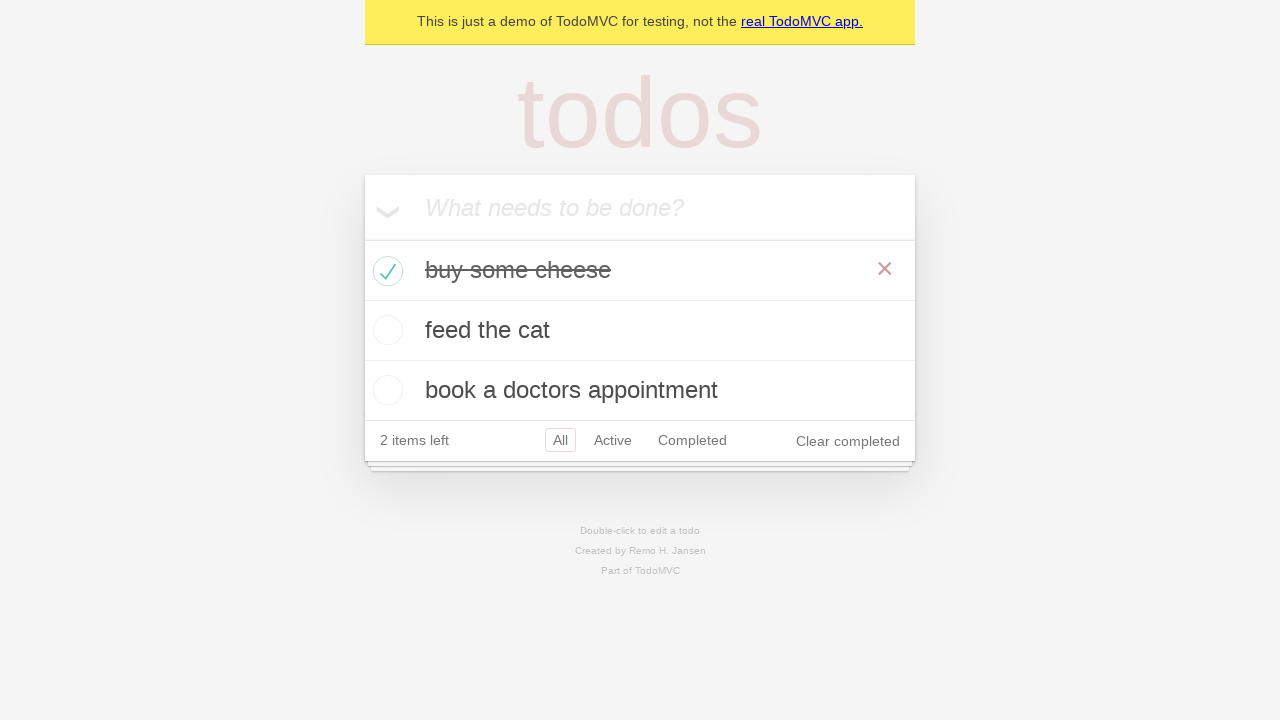

Clear completed button appeared after marking item as done
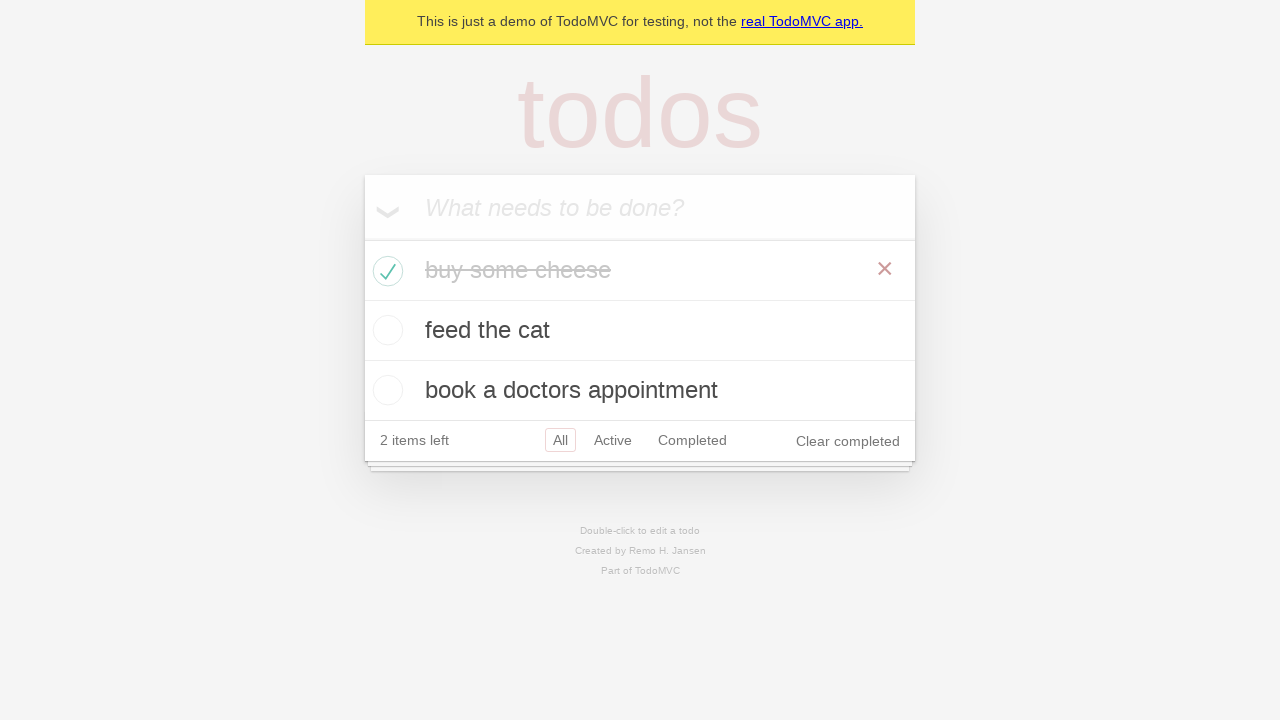

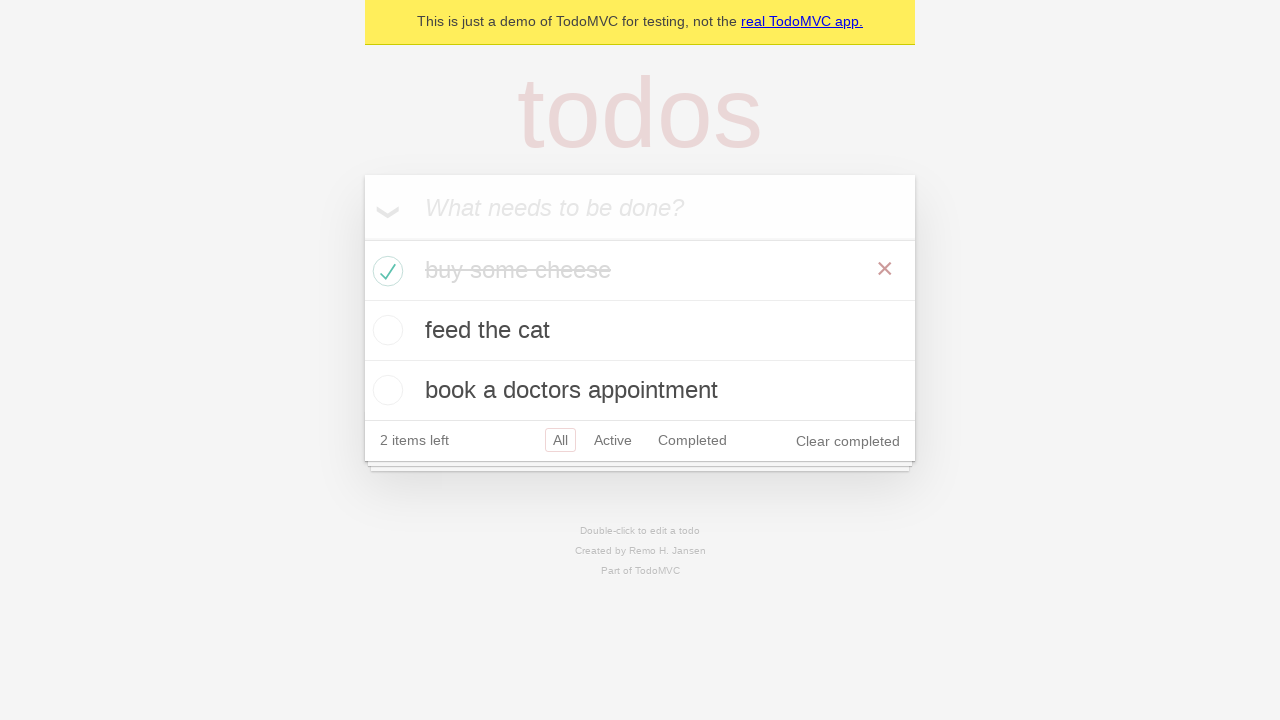